Navigates to a product offers page and locates wheat product prices by filtering table rows

Starting URL: https://rahulshettyacademy.com/seleniumPractise/#/offers

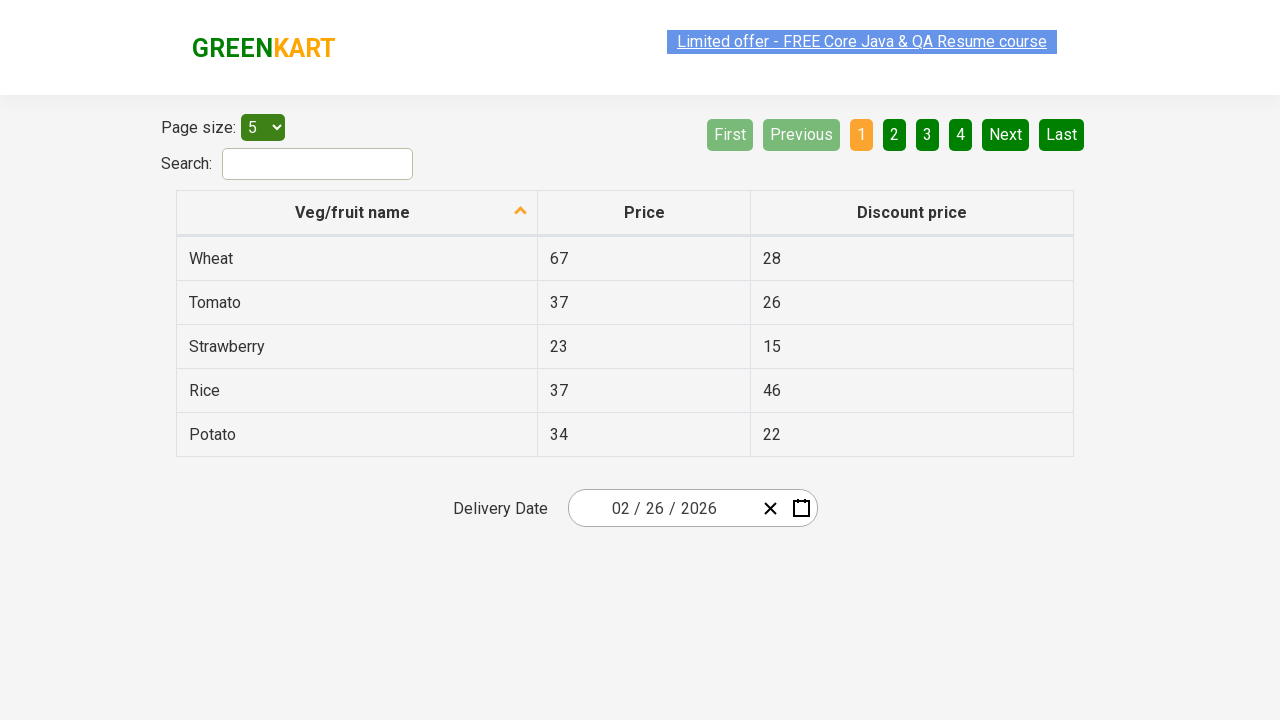

Waited for product table to load
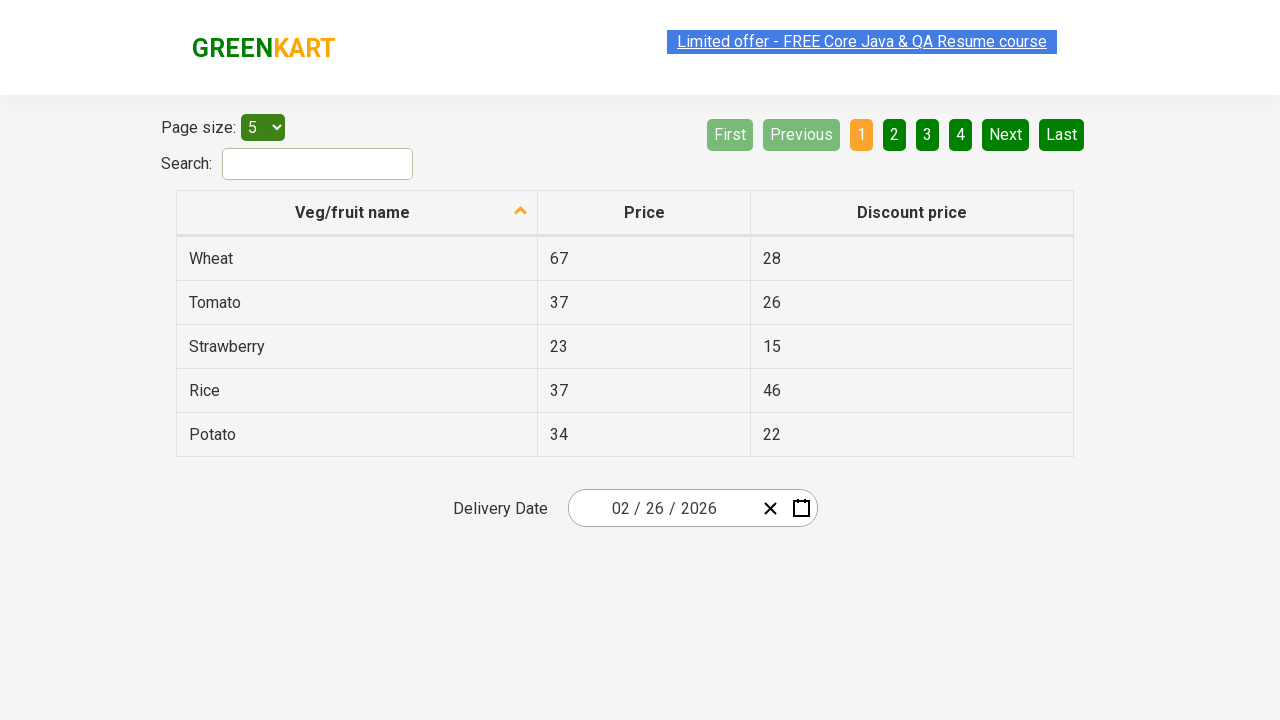

Located all product name cells in the first column
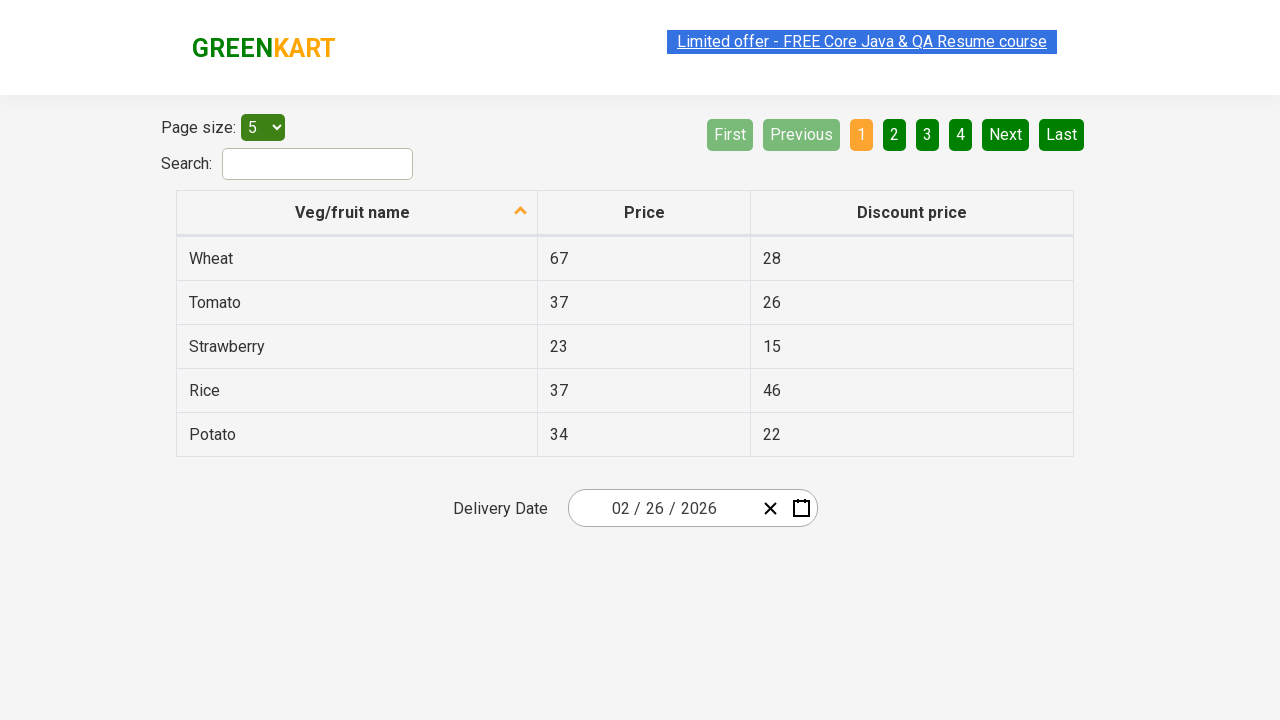

Found Wheat product: Wheat
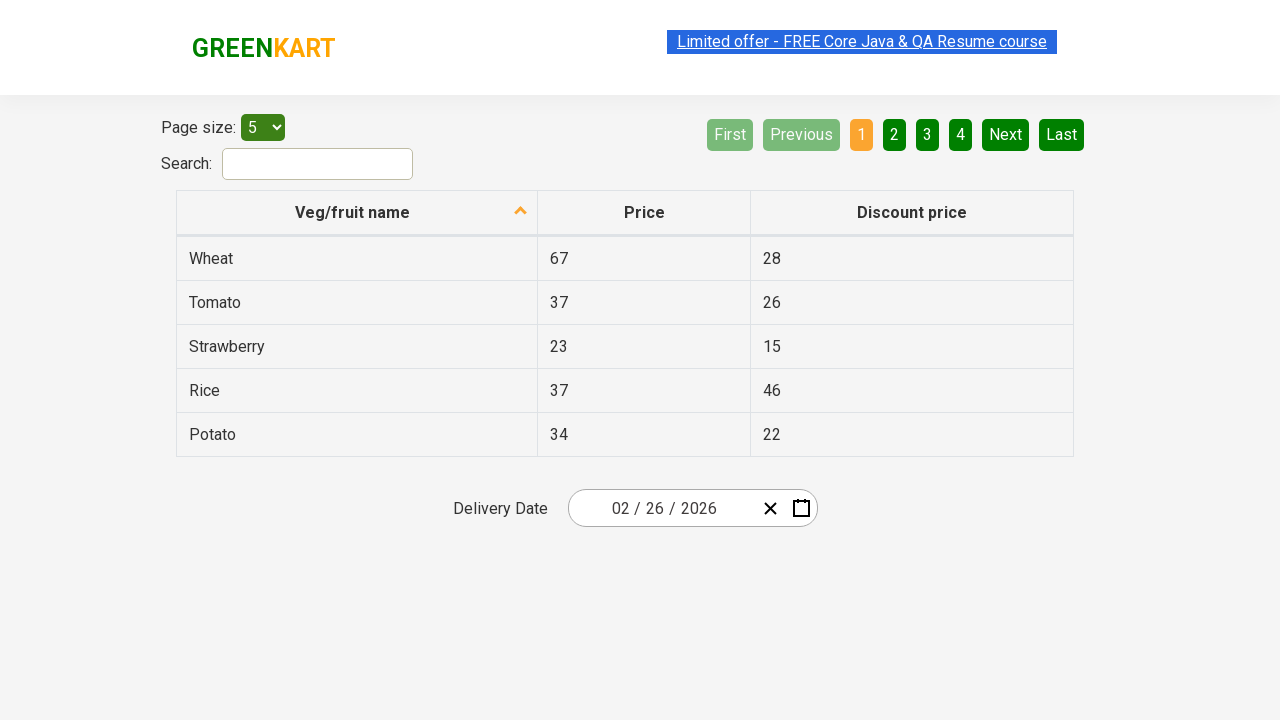

Extracted wheat product price: 67
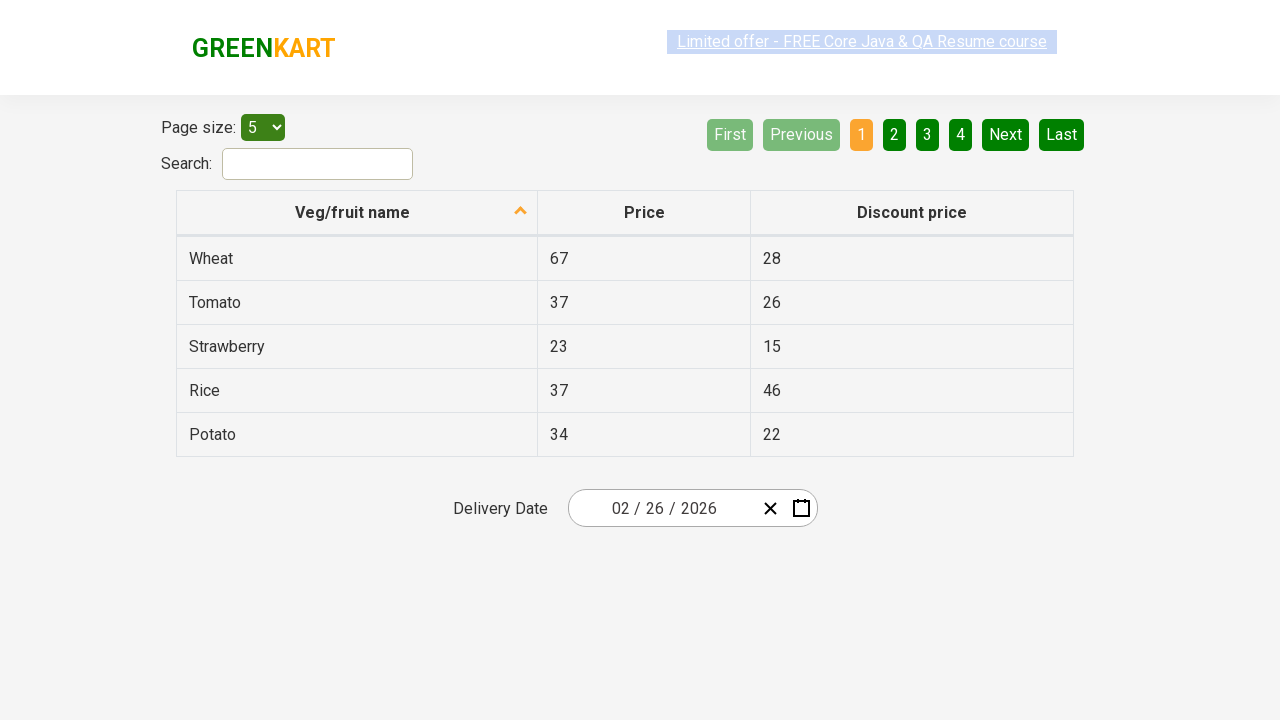

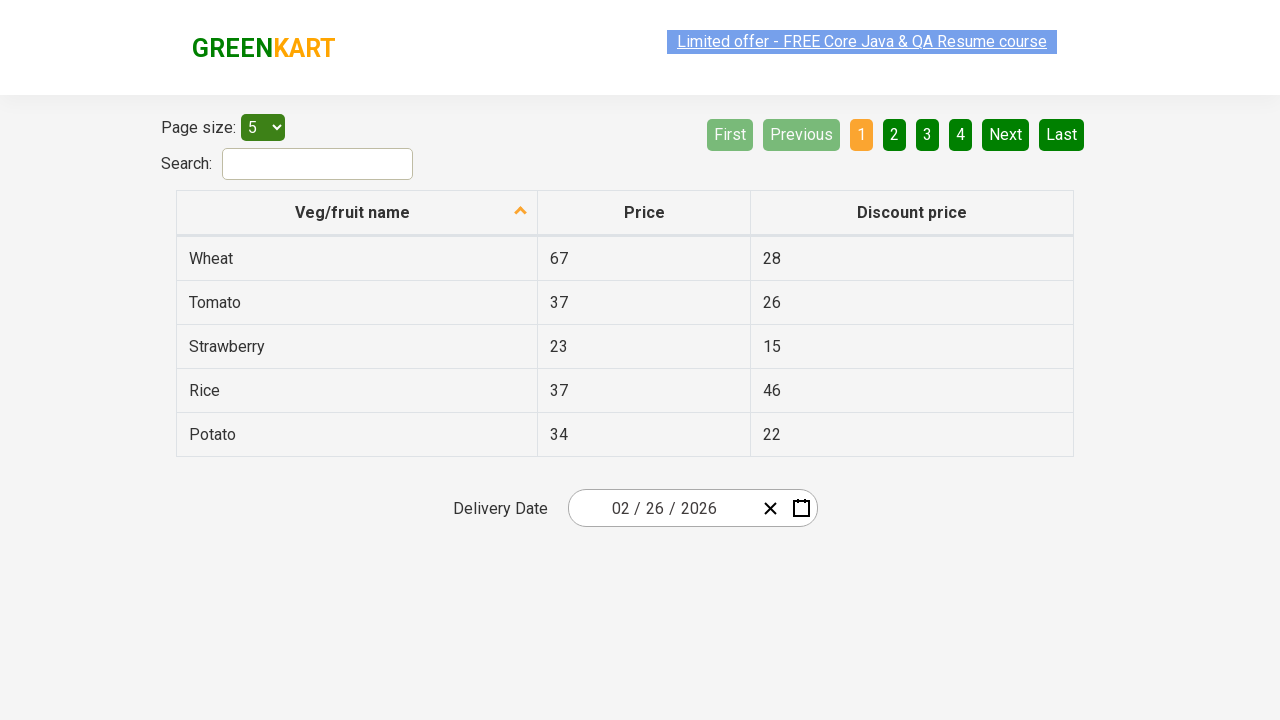